Tests that completed items are removed when clicking the Clear completed button

Starting URL: https://demo.playwright.dev/todomvc

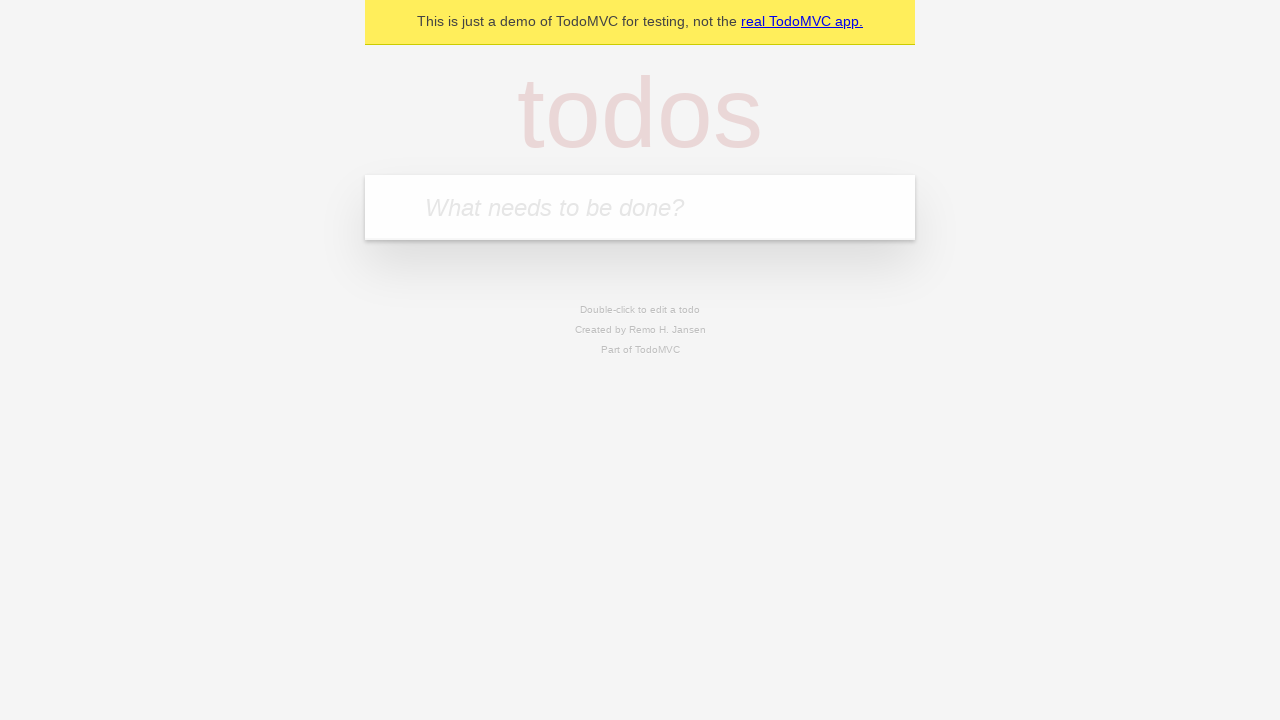

Filled todo input with 'buy some cheese' on internal:attr=[placeholder="What needs to be done?"i]
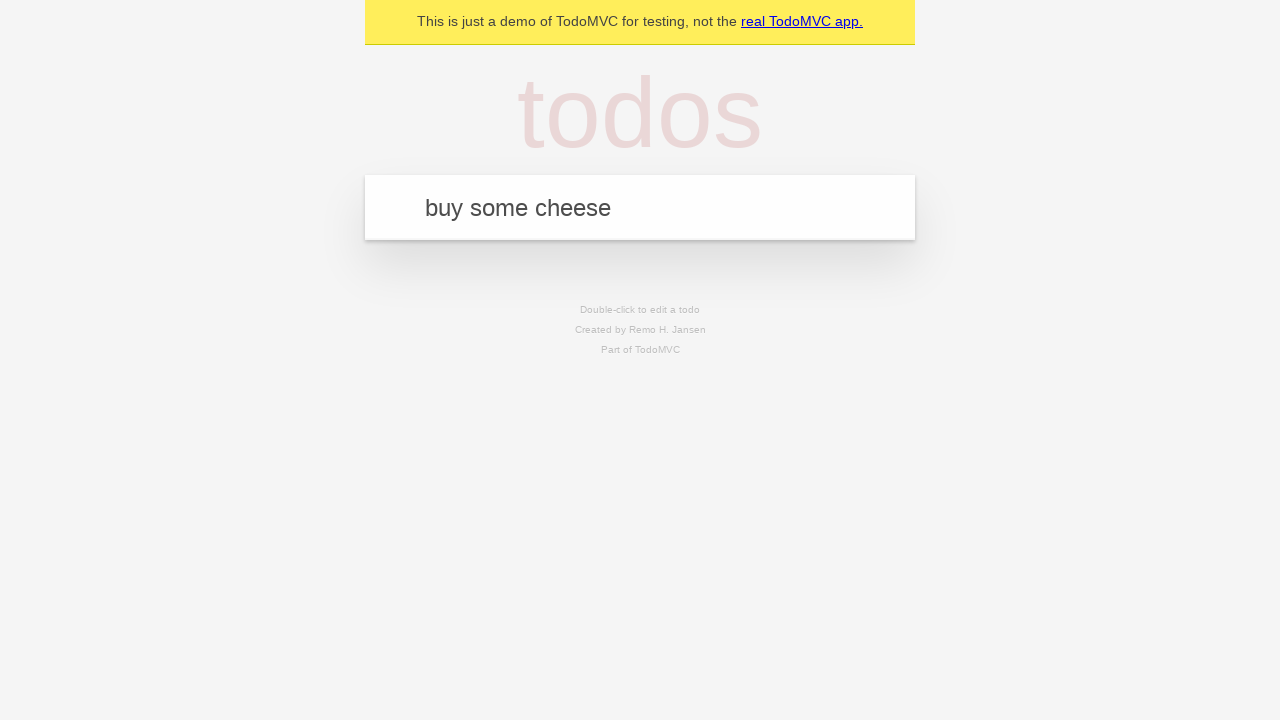

Pressed Enter to create first todo on internal:attr=[placeholder="What needs to be done?"i]
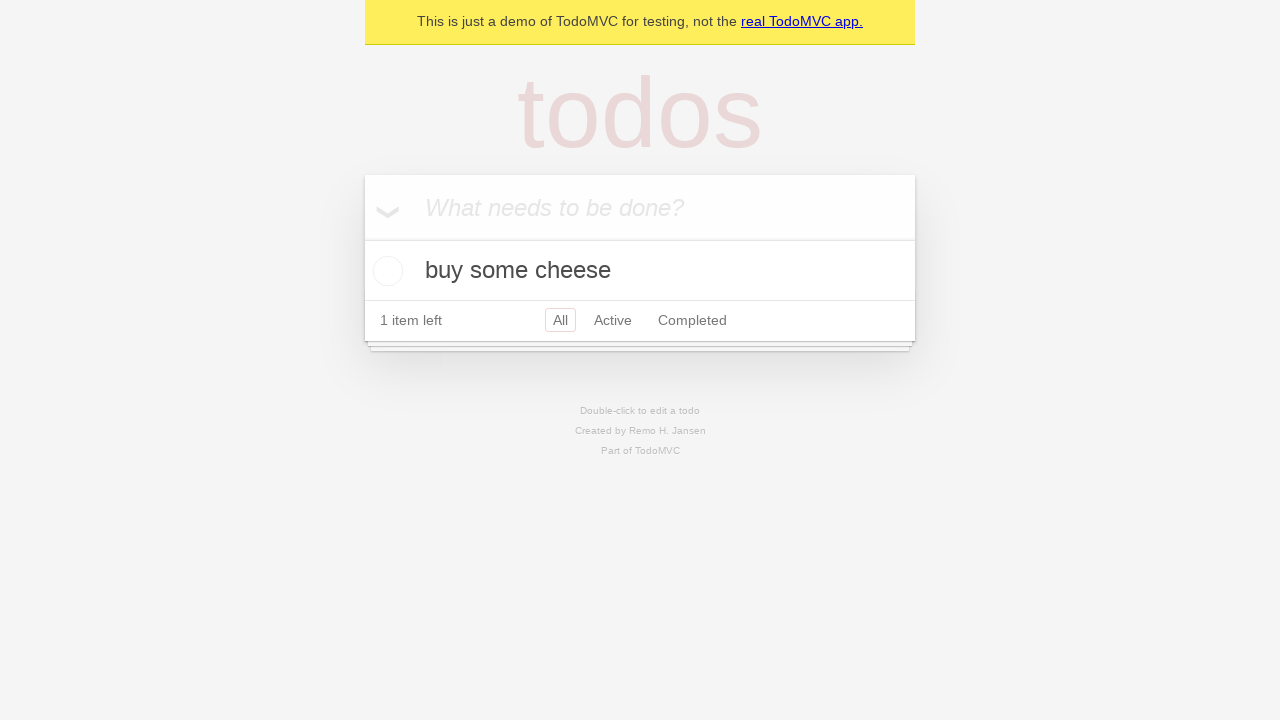

Filled todo input with 'feed the cat' on internal:attr=[placeholder="What needs to be done?"i]
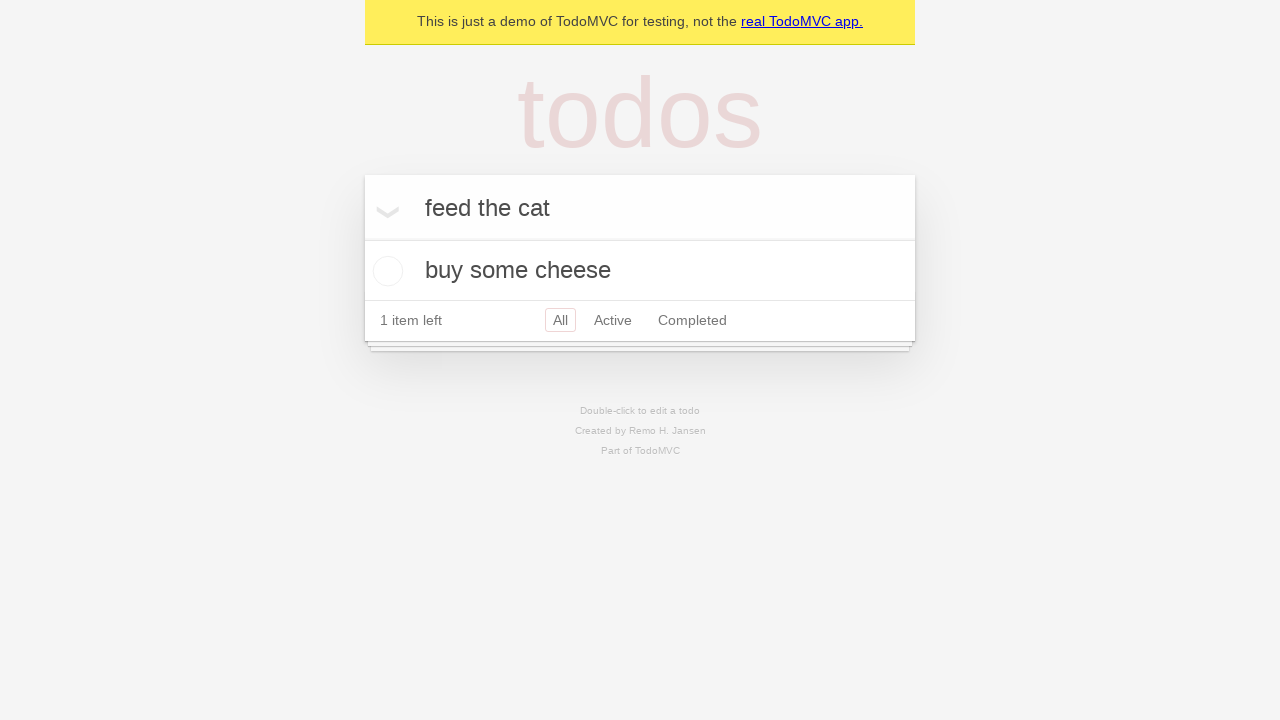

Pressed Enter to create second todo on internal:attr=[placeholder="What needs to be done?"i]
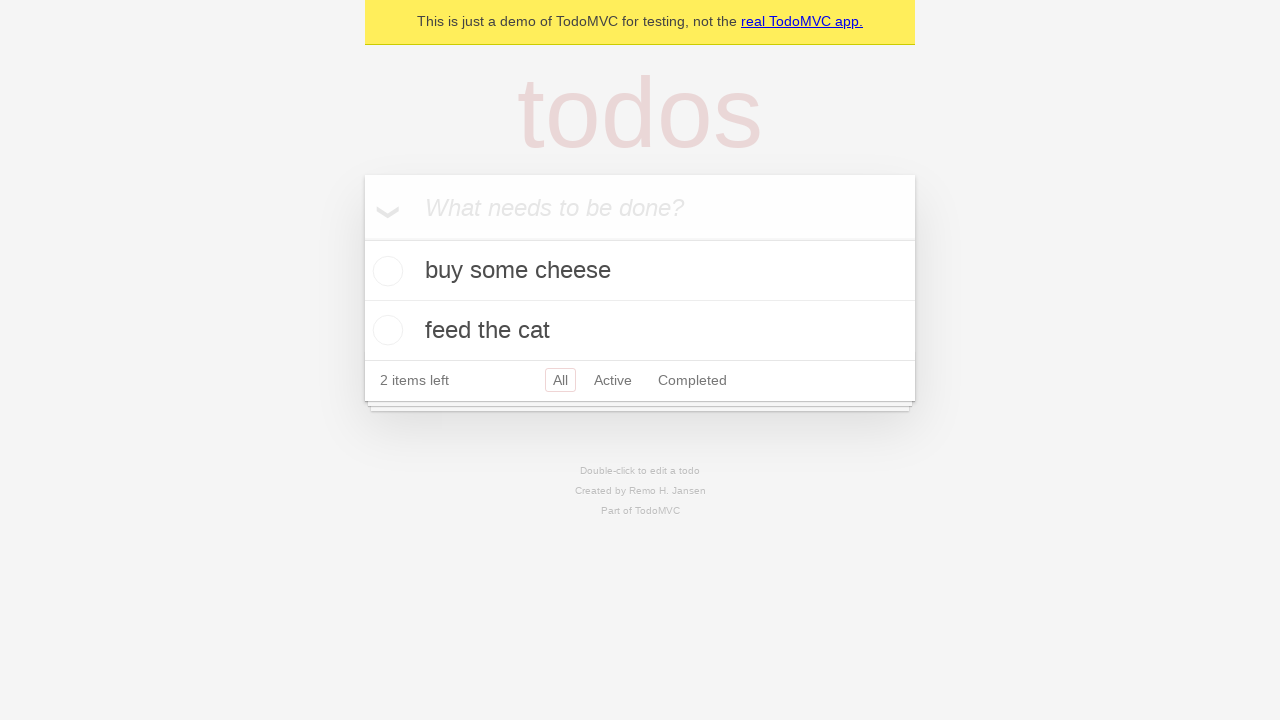

Filled todo input with 'book a doctors appointment' on internal:attr=[placeholder="What needs to be done?"i]
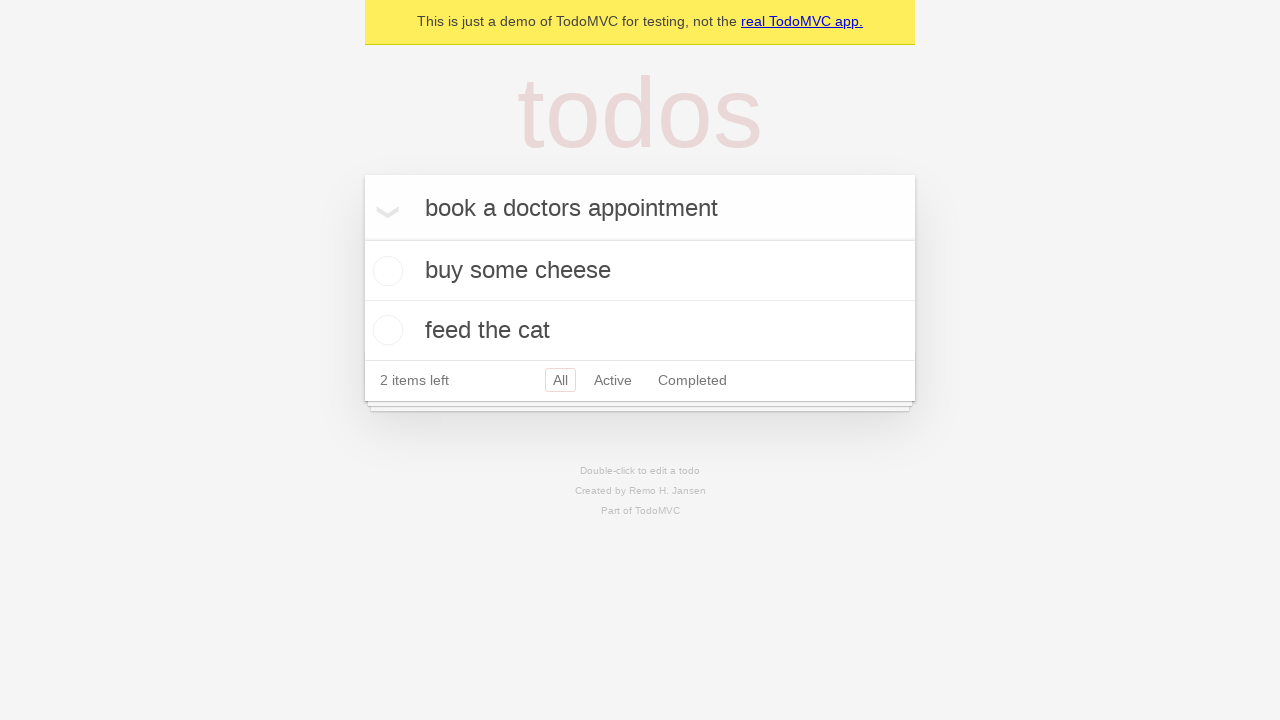

Pressed Enter to create third todo on internal:attr=[placeholder="What needs to be done?"i]
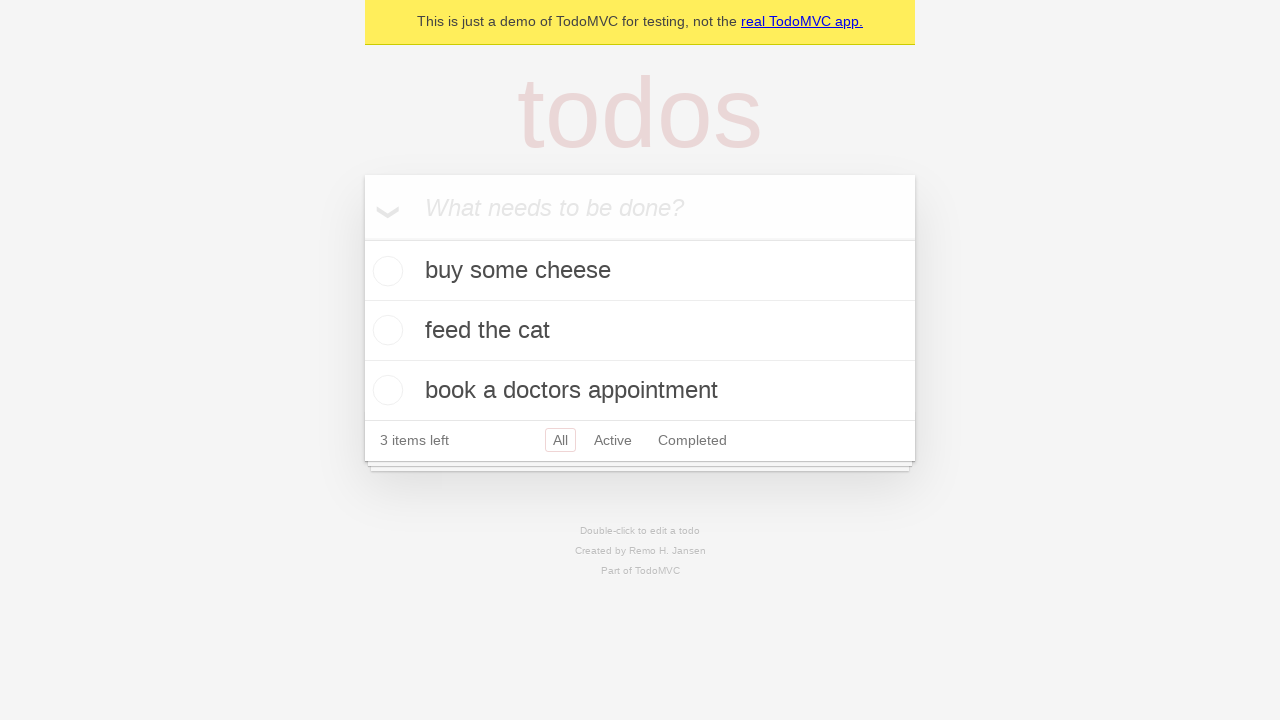

Waited for third todo item to be created
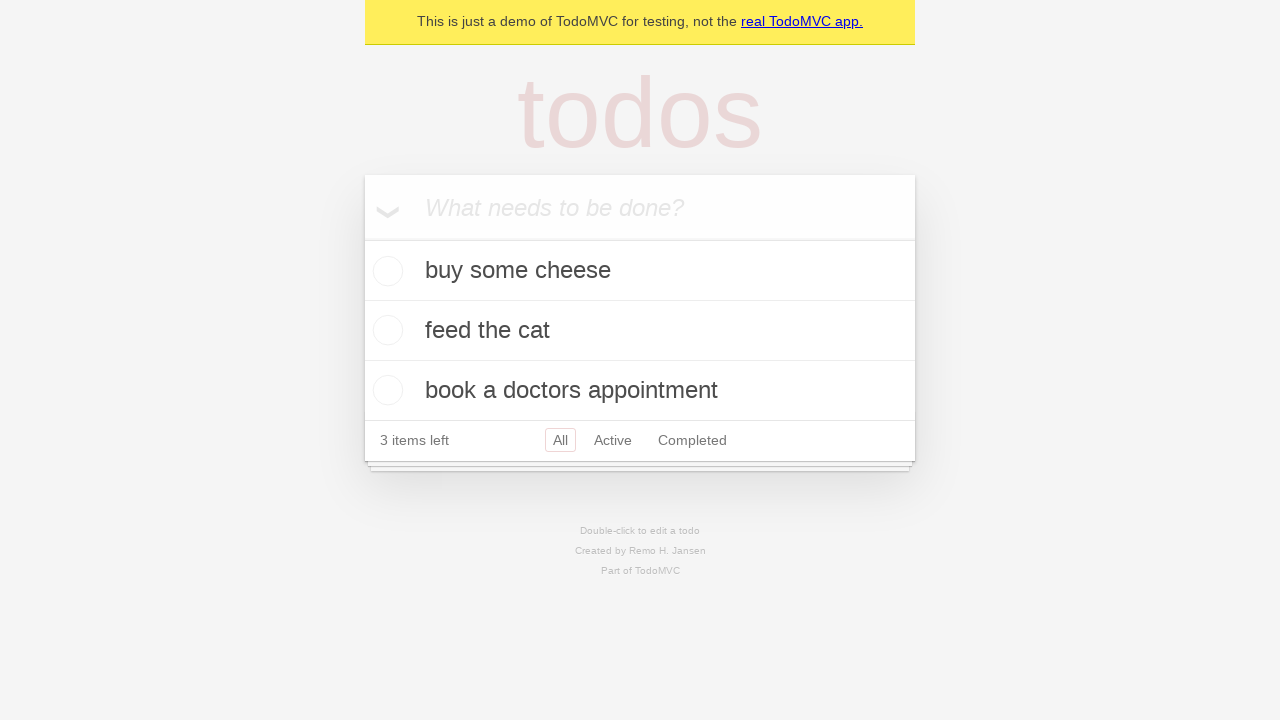

Checked the checkbox for second todo item 'feed the cat' at (385, 330) on internal:testid=[data-testid="todo-item"s] >> nth=1 >> internal:role=checkbox
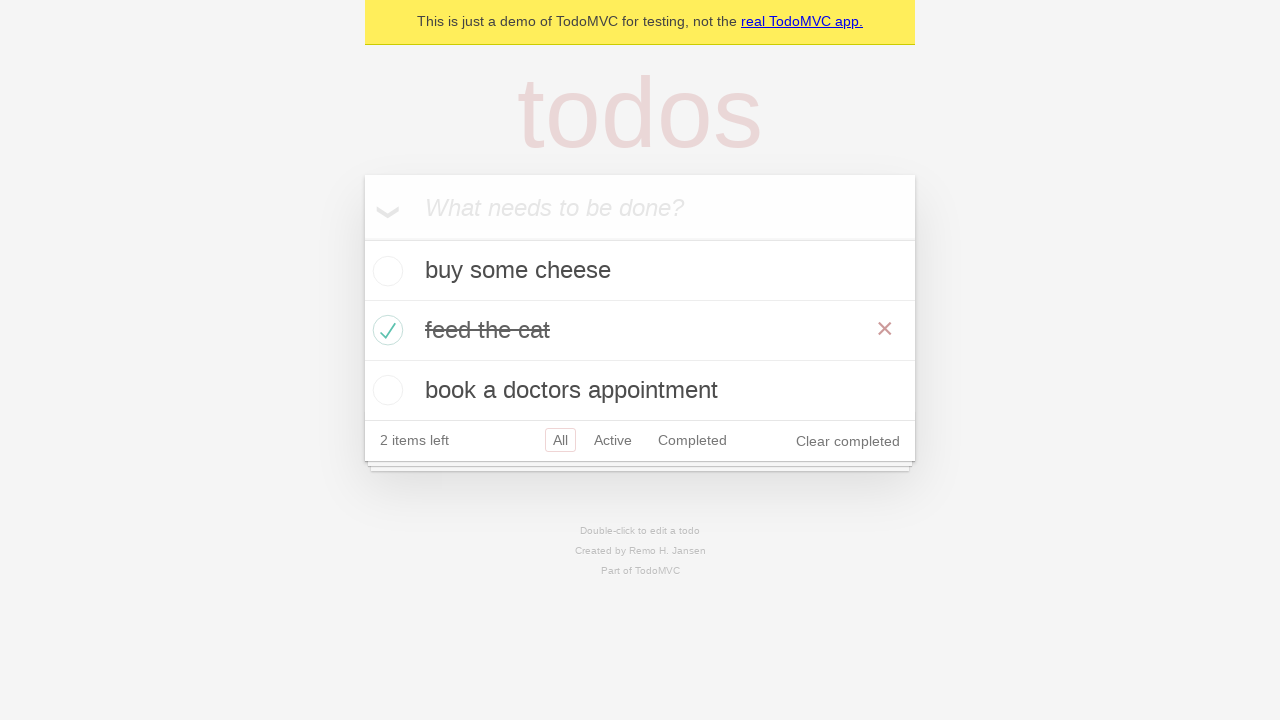

Clicked 'Clear completed' button to remove completed items at (848, 441) on internal:role=button[name="Clear completed"i]
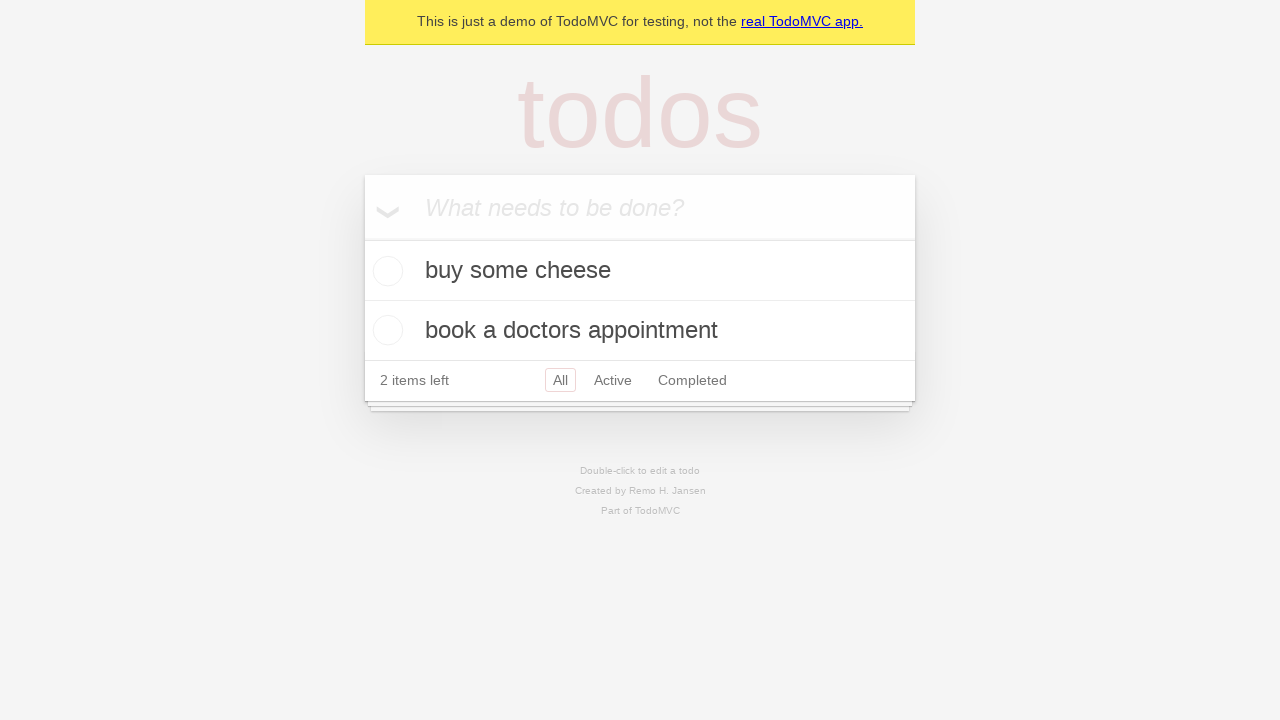

Waited 500ms for completed item removal to complete
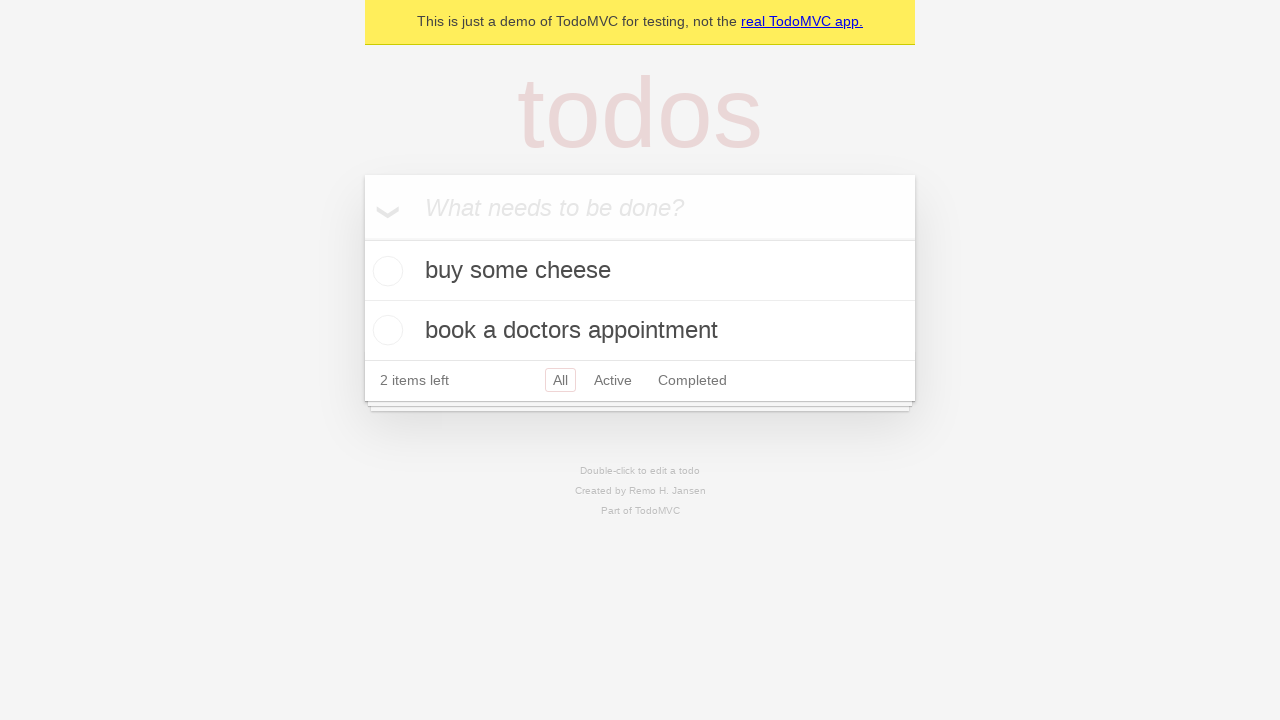

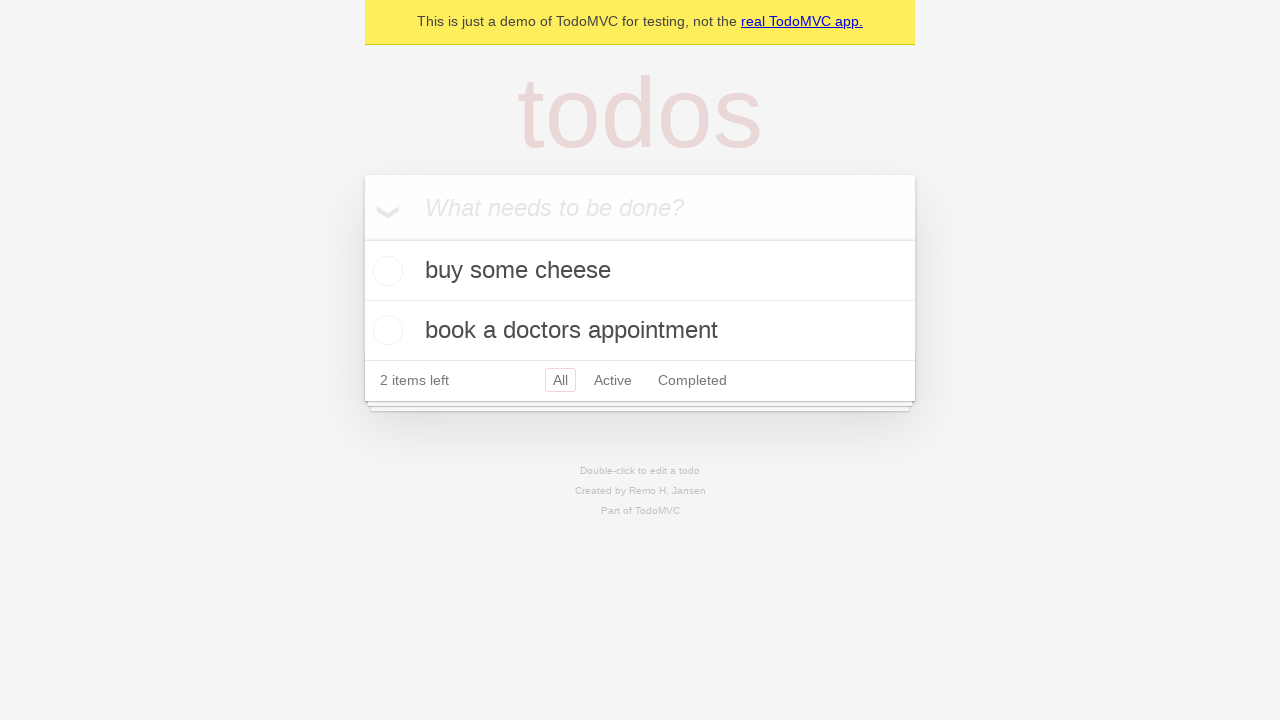